Navigates to TechPro Education website and takes a screenshot of the page

Starting URL: https://techproeducation.com

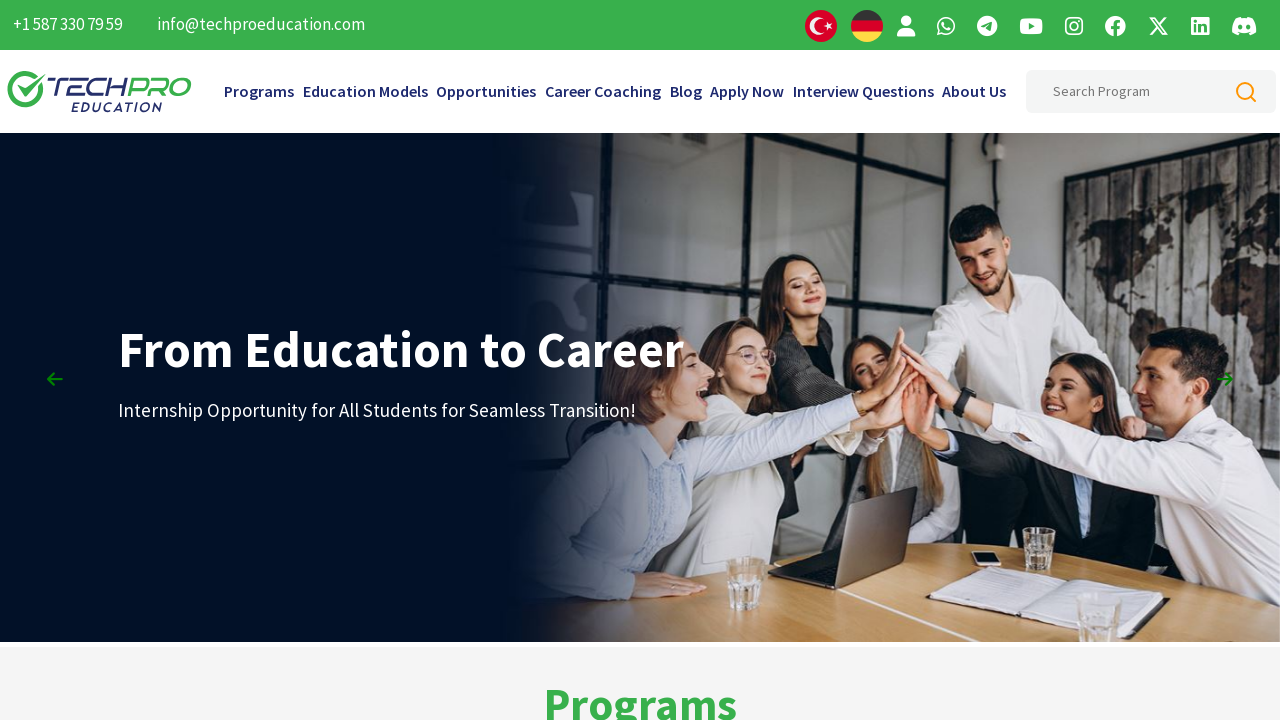

Waited for page to load completely (networkidle state)
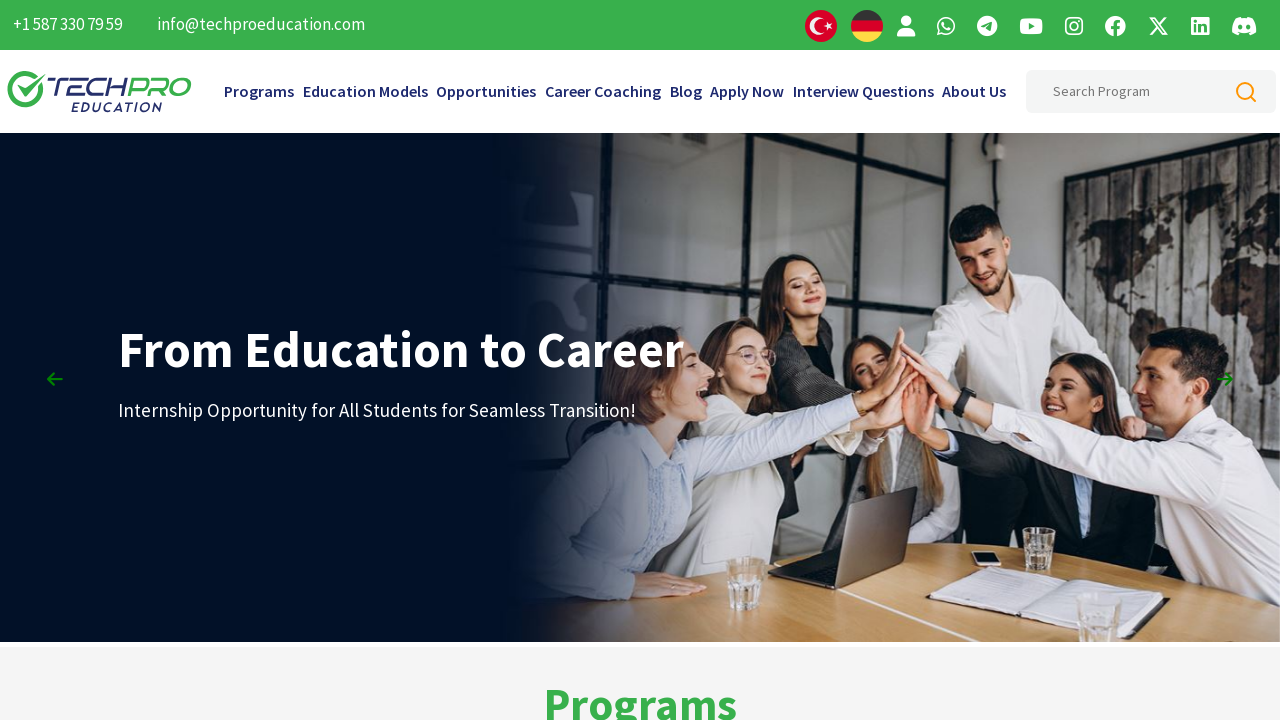

Waited 1 second for additional page rendering
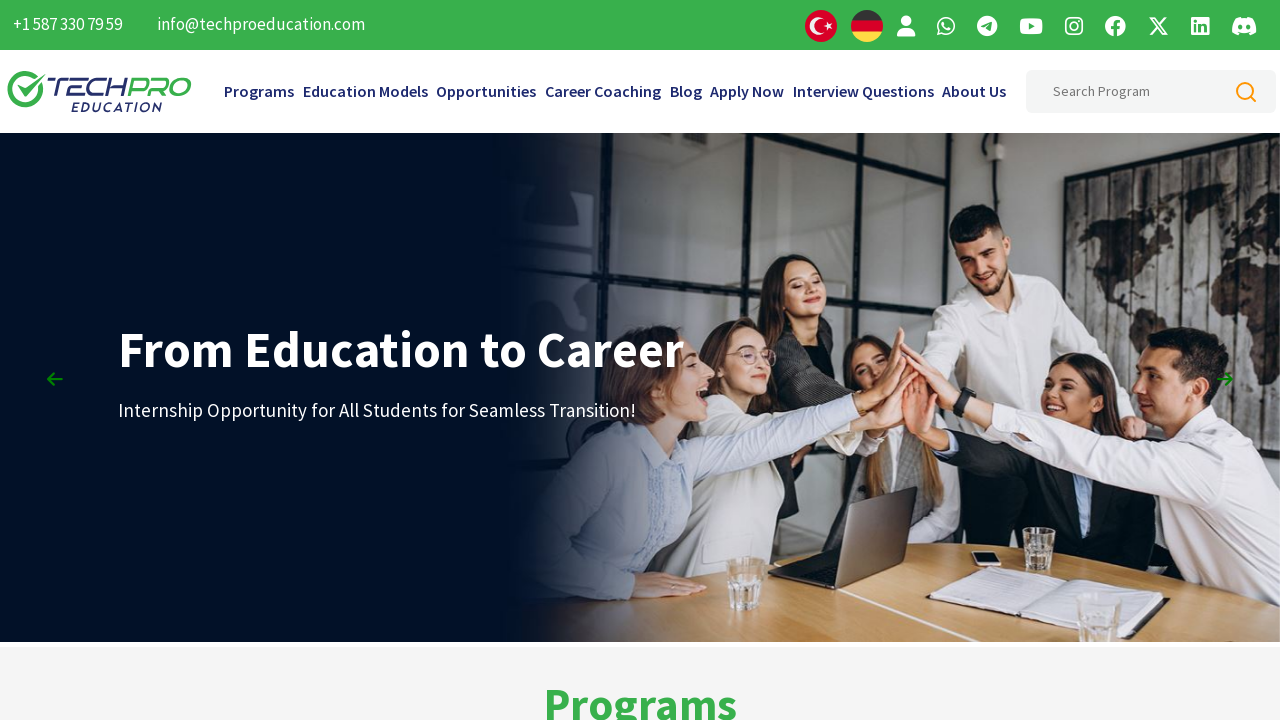

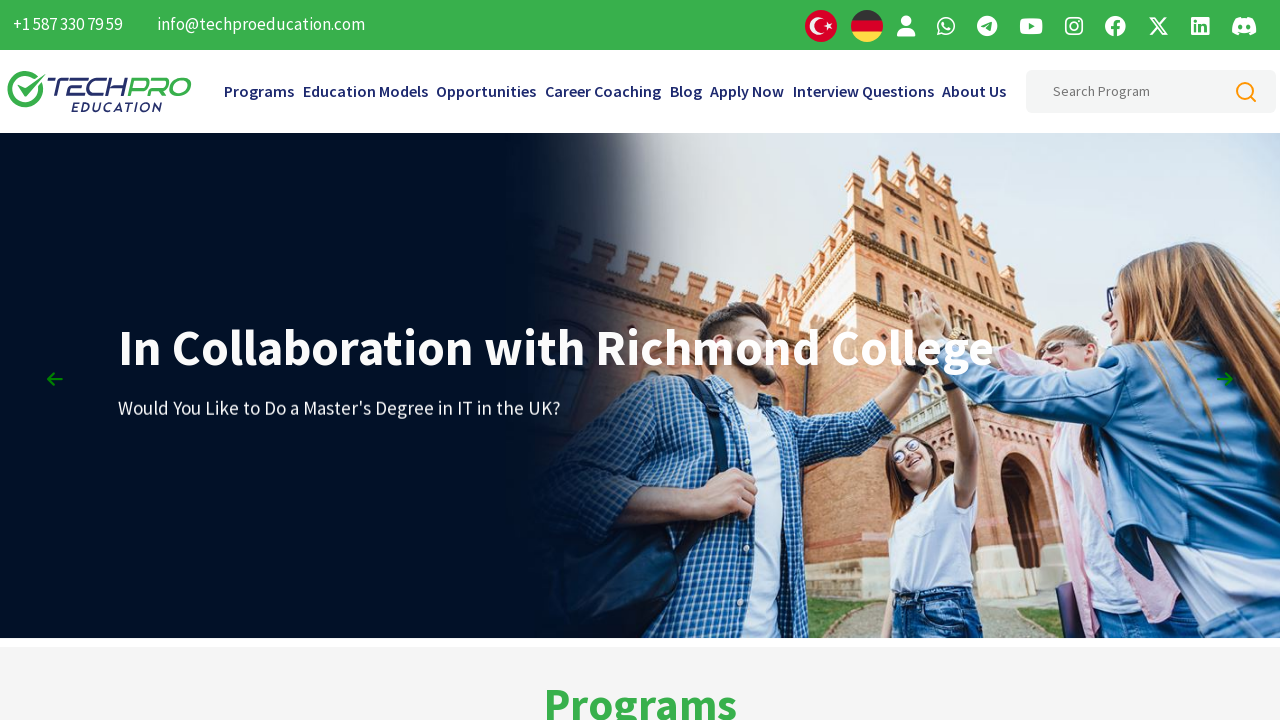